Tests multiple checkboxes functionality by selecting multiple checkboxes and submitting the form

Starting URL: https://www.qa-practice.com/elements/checkbox/mult_checkbox

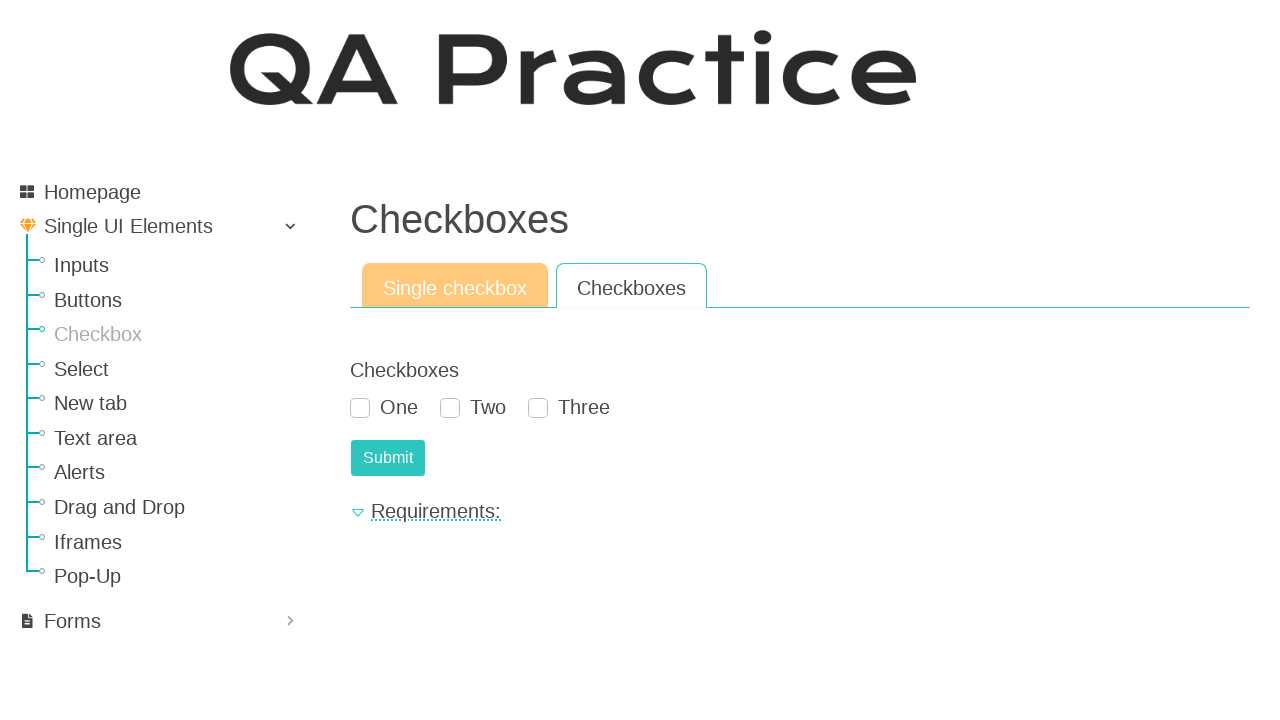

Clicked first checkbox (value='one') at (360, 408) on xpath=//input[@value='one']
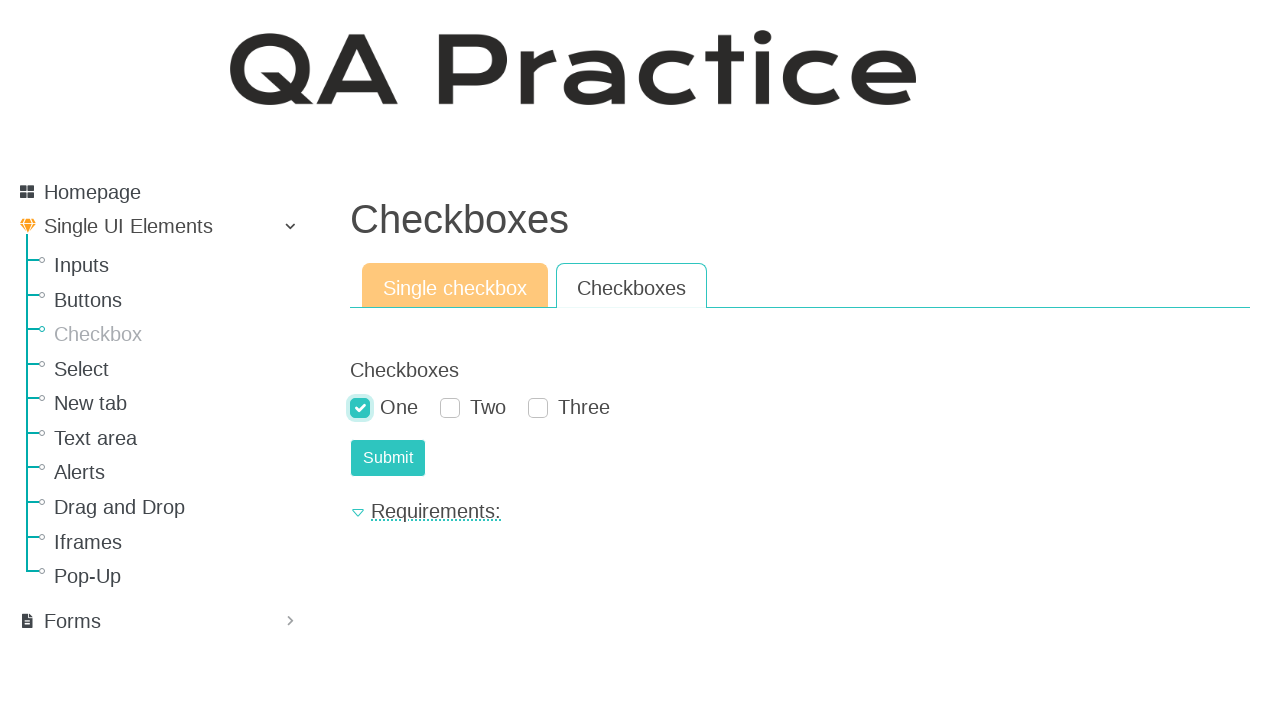

Clicked second checkbox (value='two') at (450, 408) on xpath=//input[@value='two']
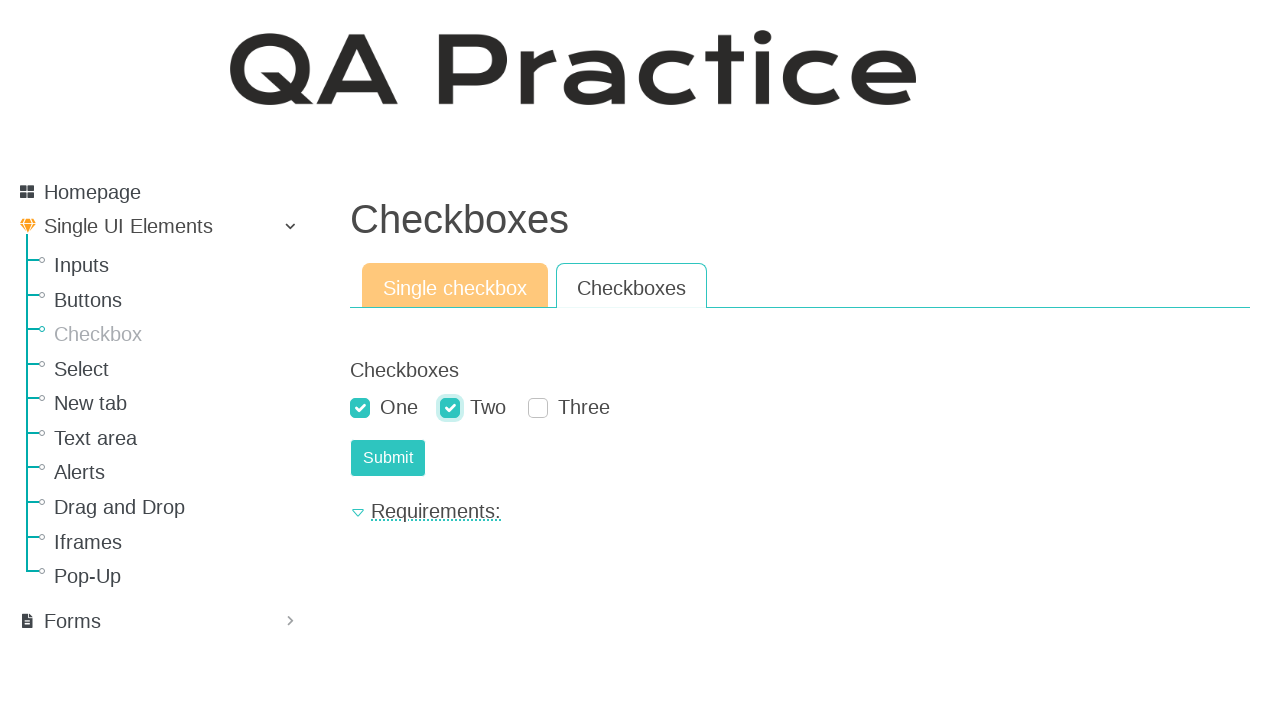

Clicked third checkbox (value='three') at (538, 408) on xpath=//input[@value='three']
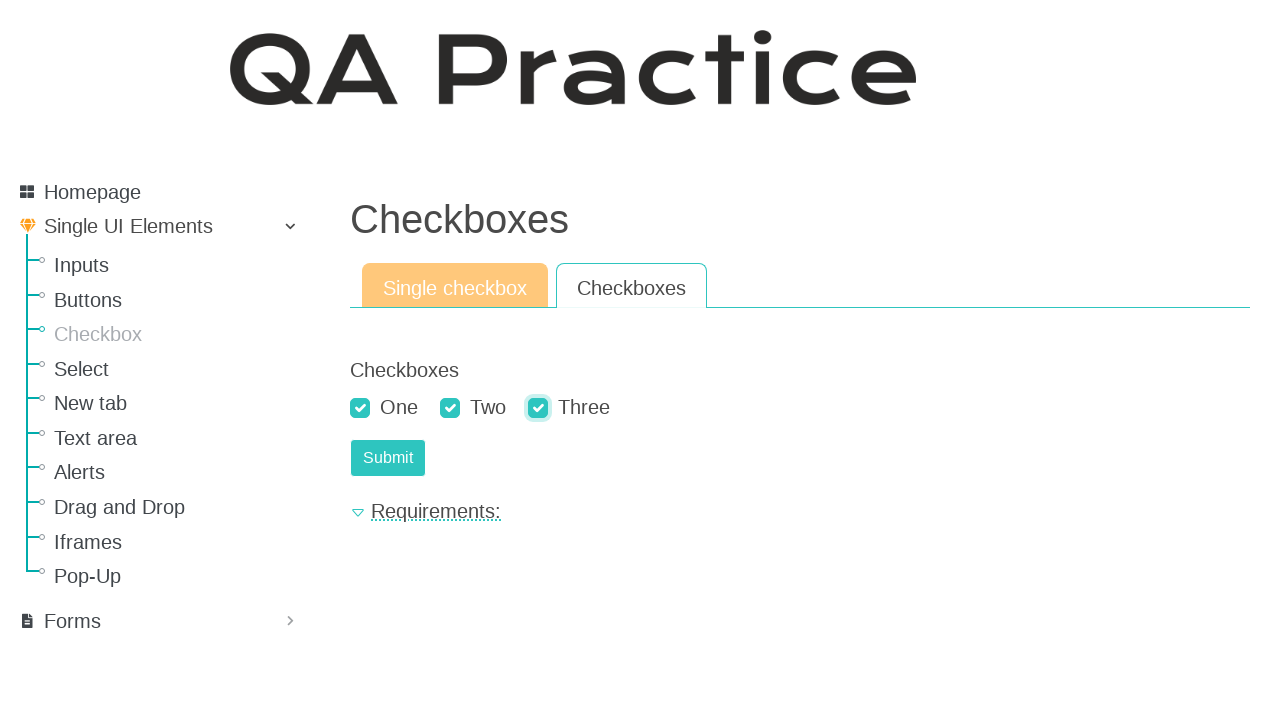

Clicked submit button to submit form with multiple checkboxes selected at (388, 458) on #submit-id-submit
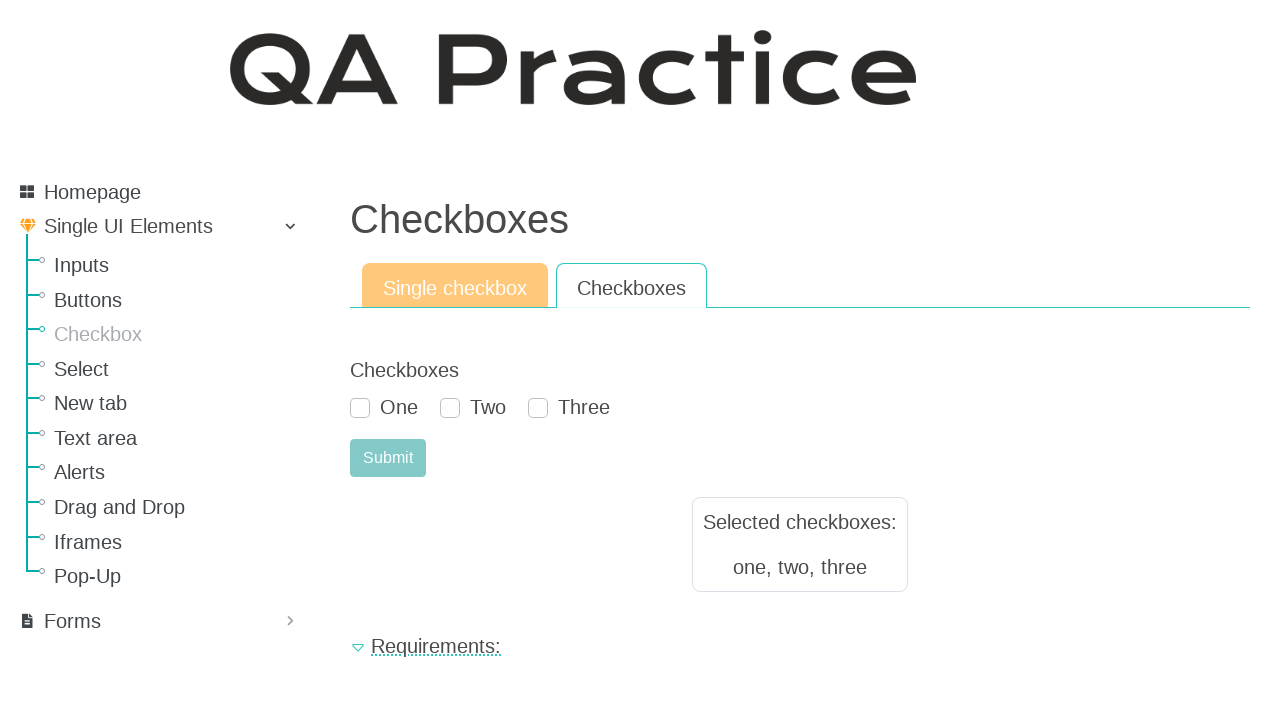

Form submission result text appeared
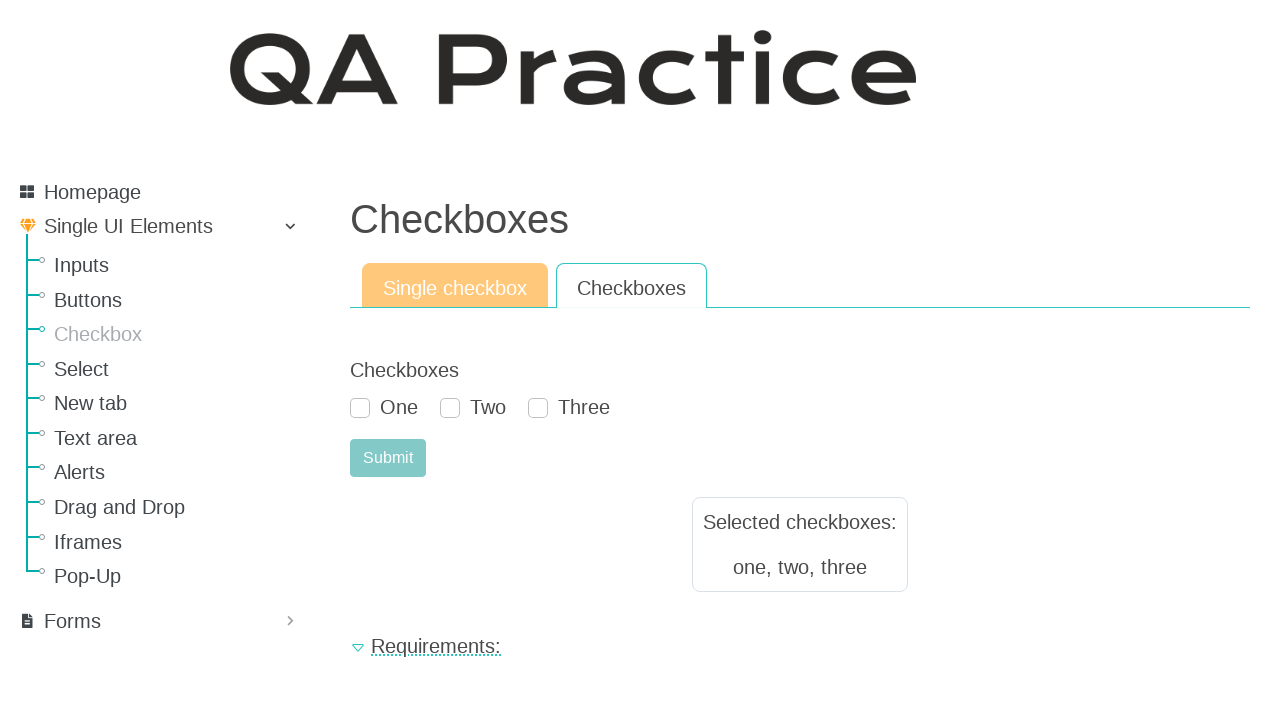

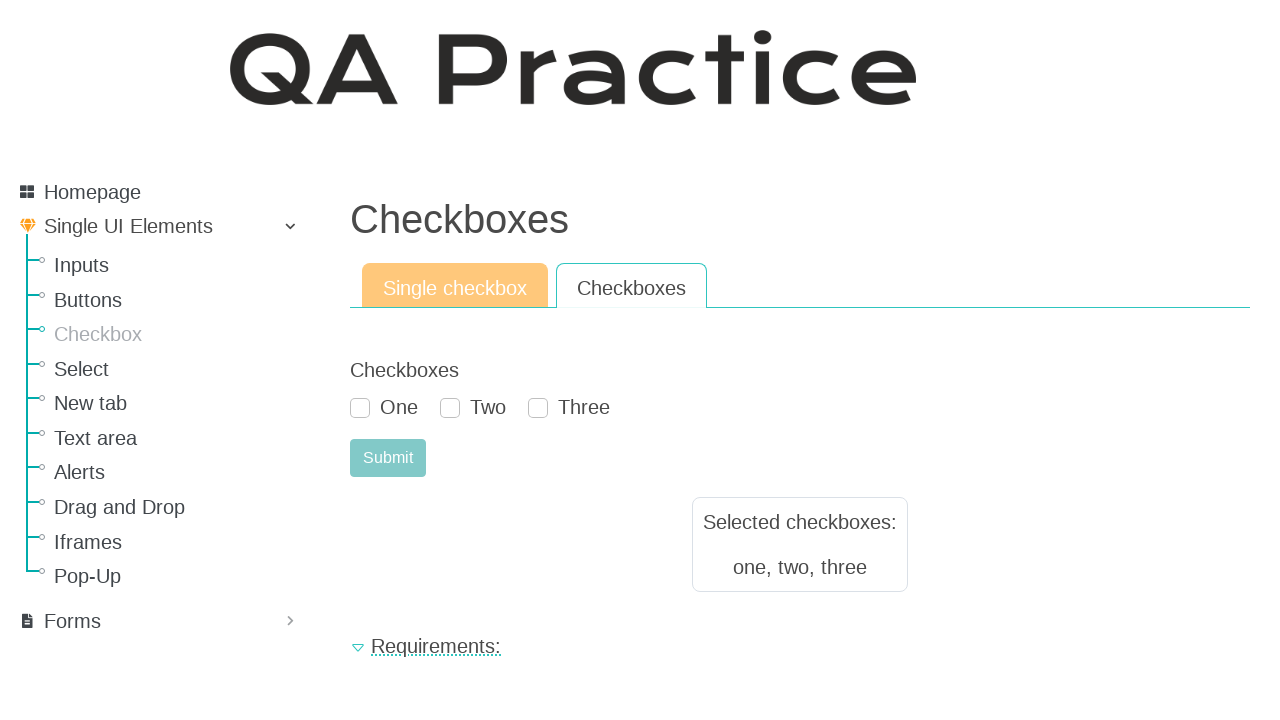